Tests hover functionality by navigating to the hovers page, hovering over multiple figure elements, and verifying that user information becomes visible on hover

Starting URL: https://the-internet.herokuapp.com/

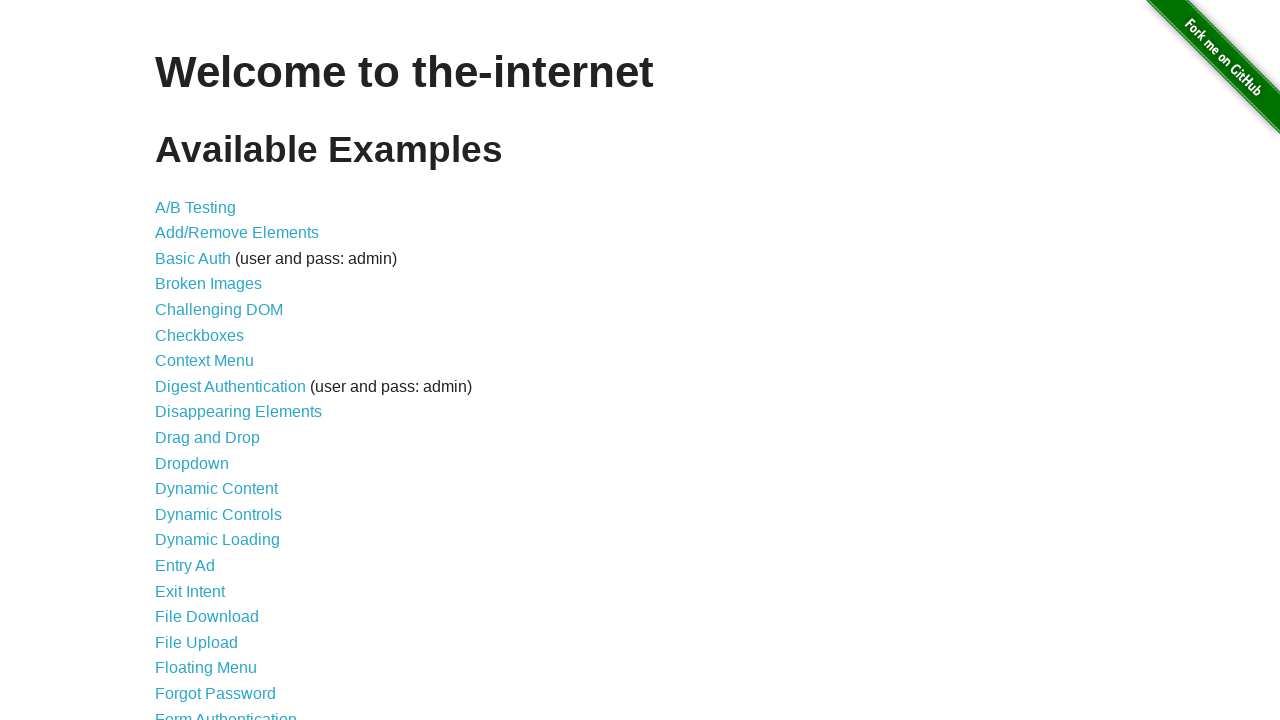

Clicked on hovers link to navigate to hovers page at (180, 360) on a[href='/hovers']
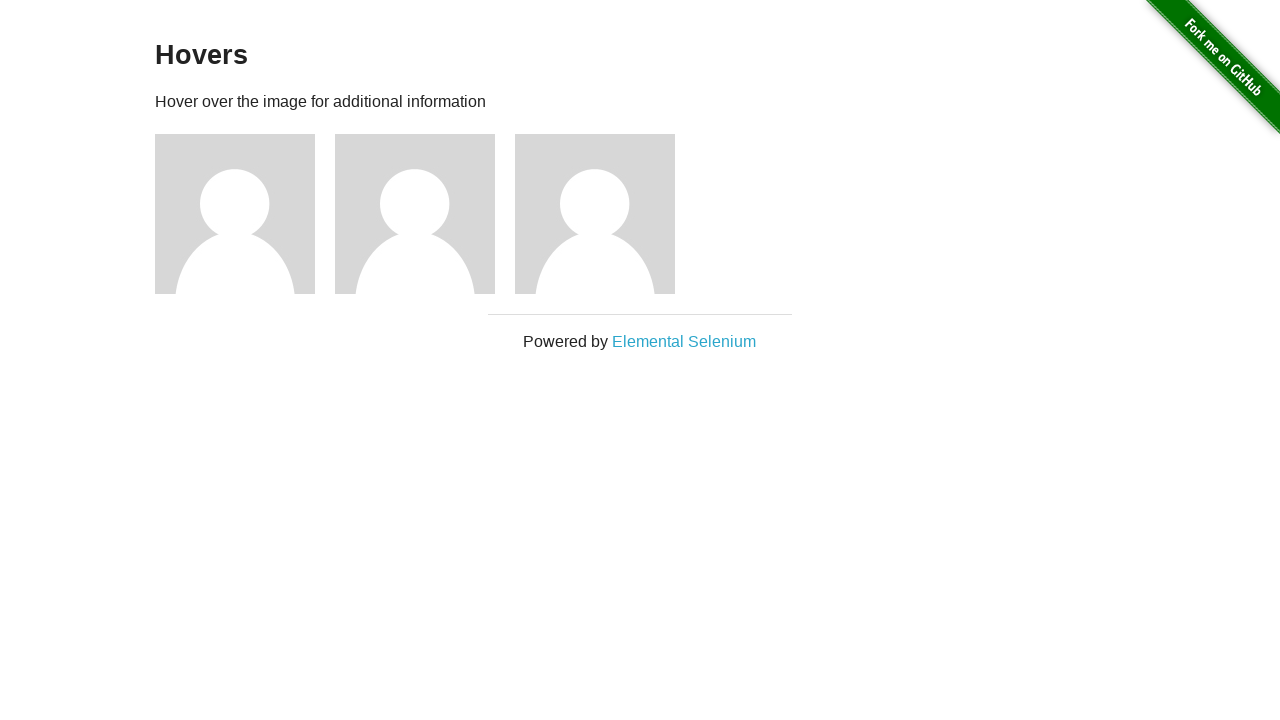

Waited for figure elements to load
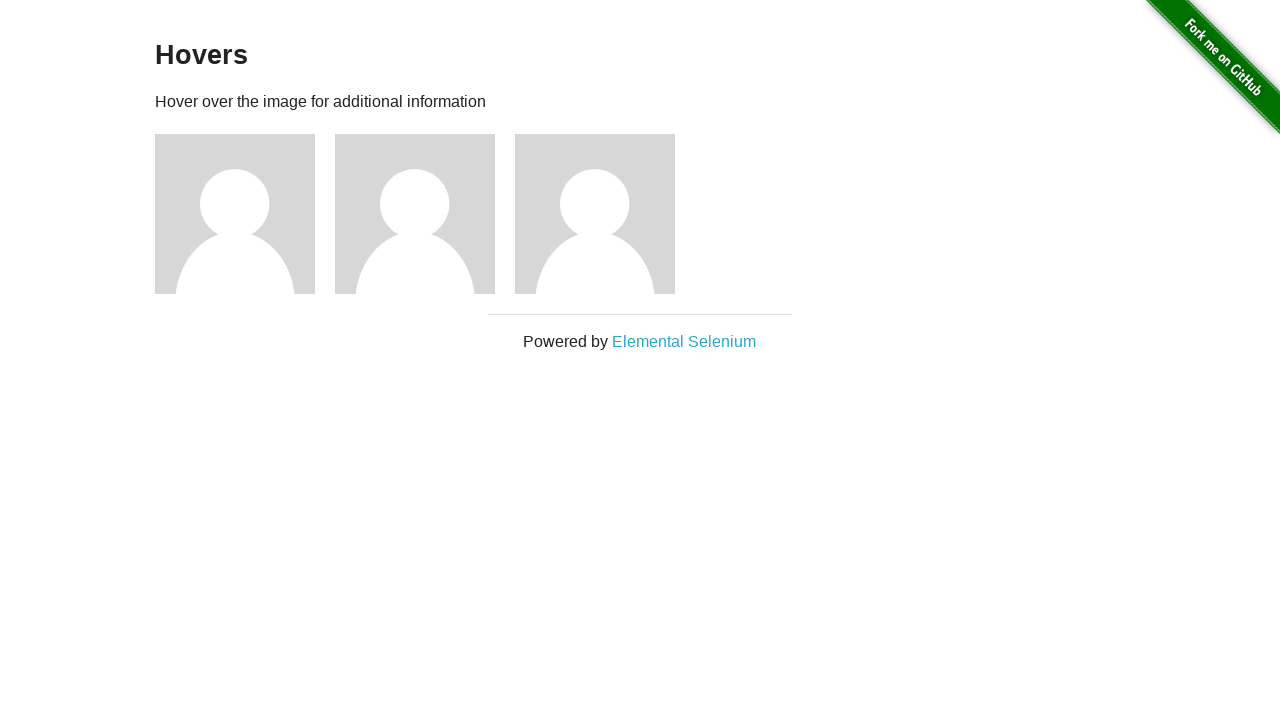

Retrieved all figure elements from the page
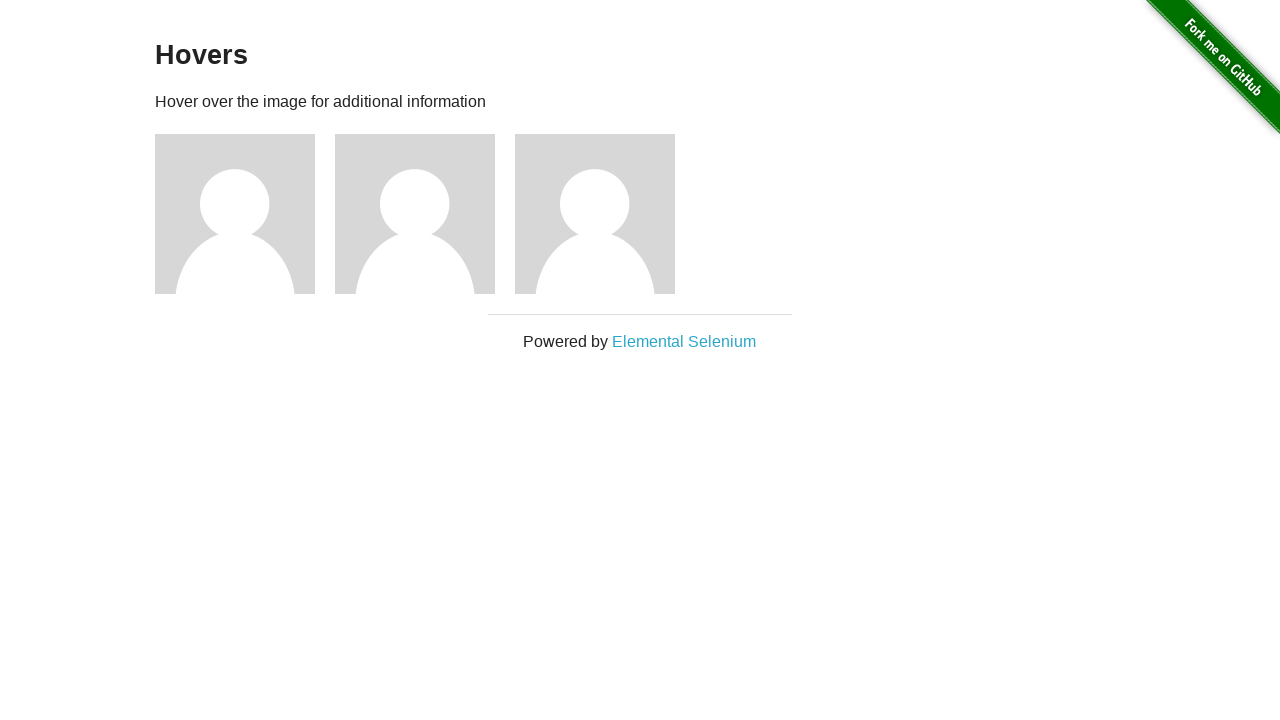

Hovered over a figure element at (245, 214) on .figure >> nth=0
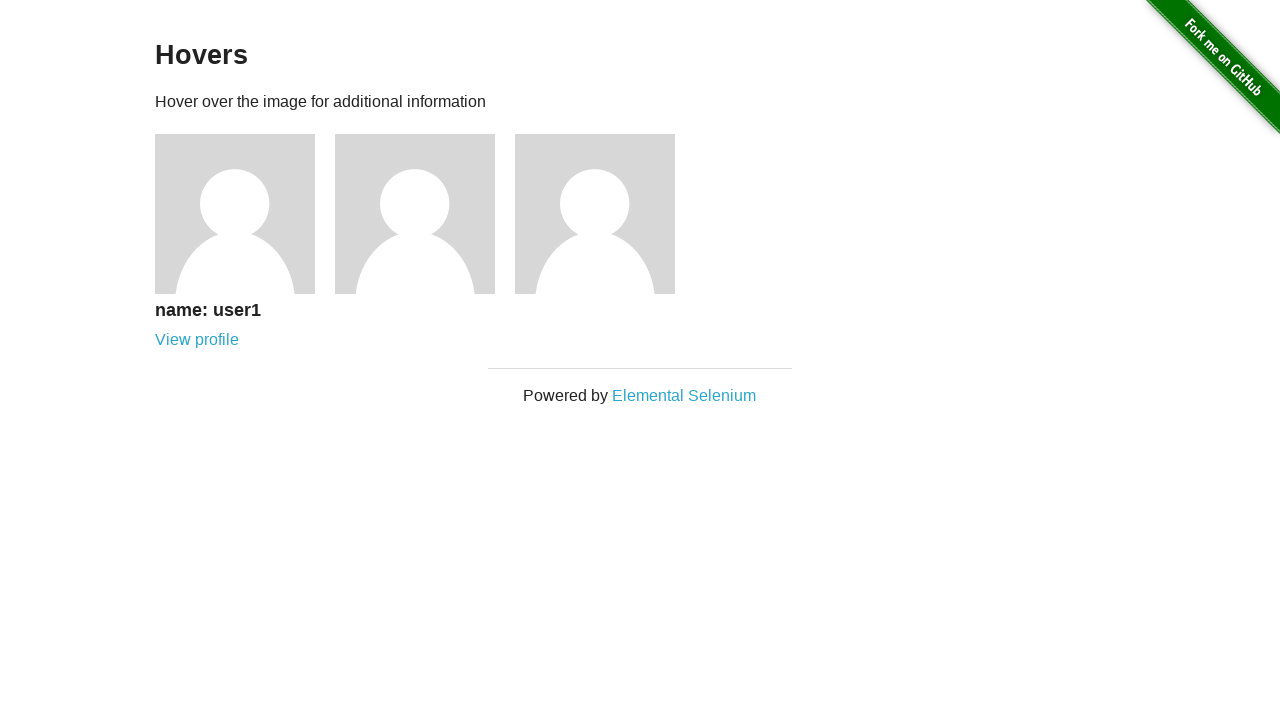

Waited 500ms for hover effect animation to complete
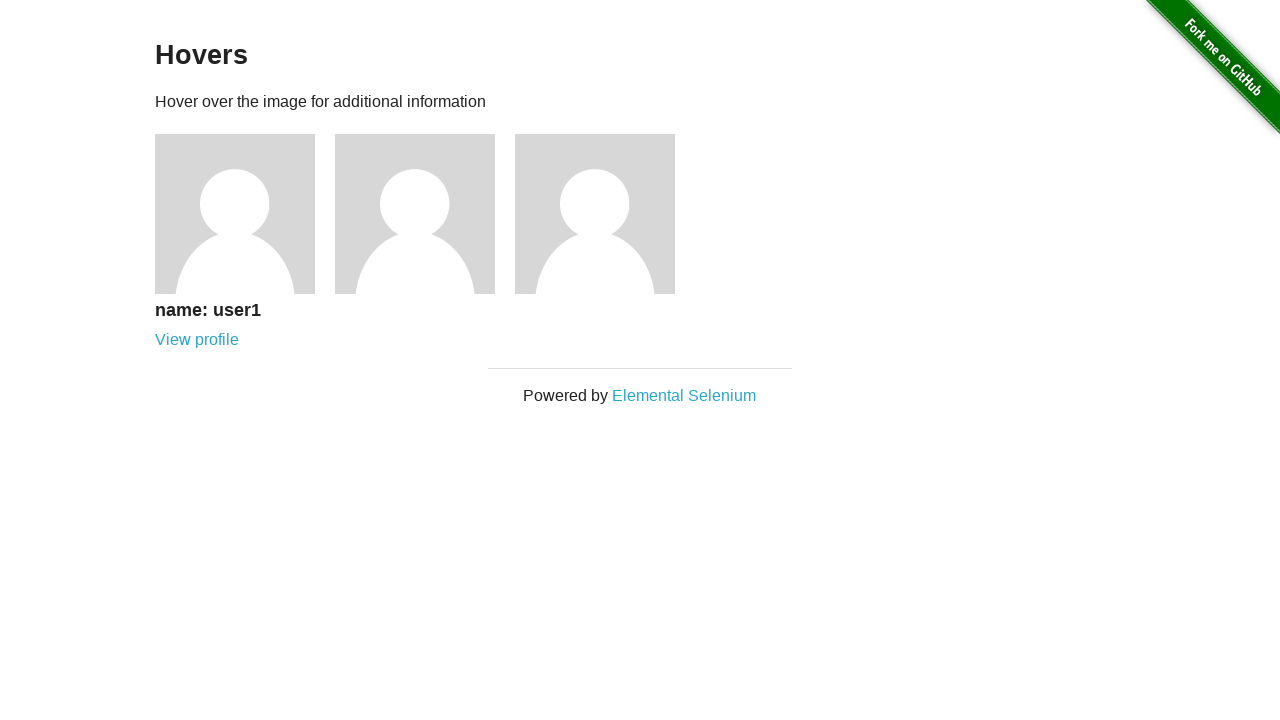

Verified that user information (h5 element) became visible on hover
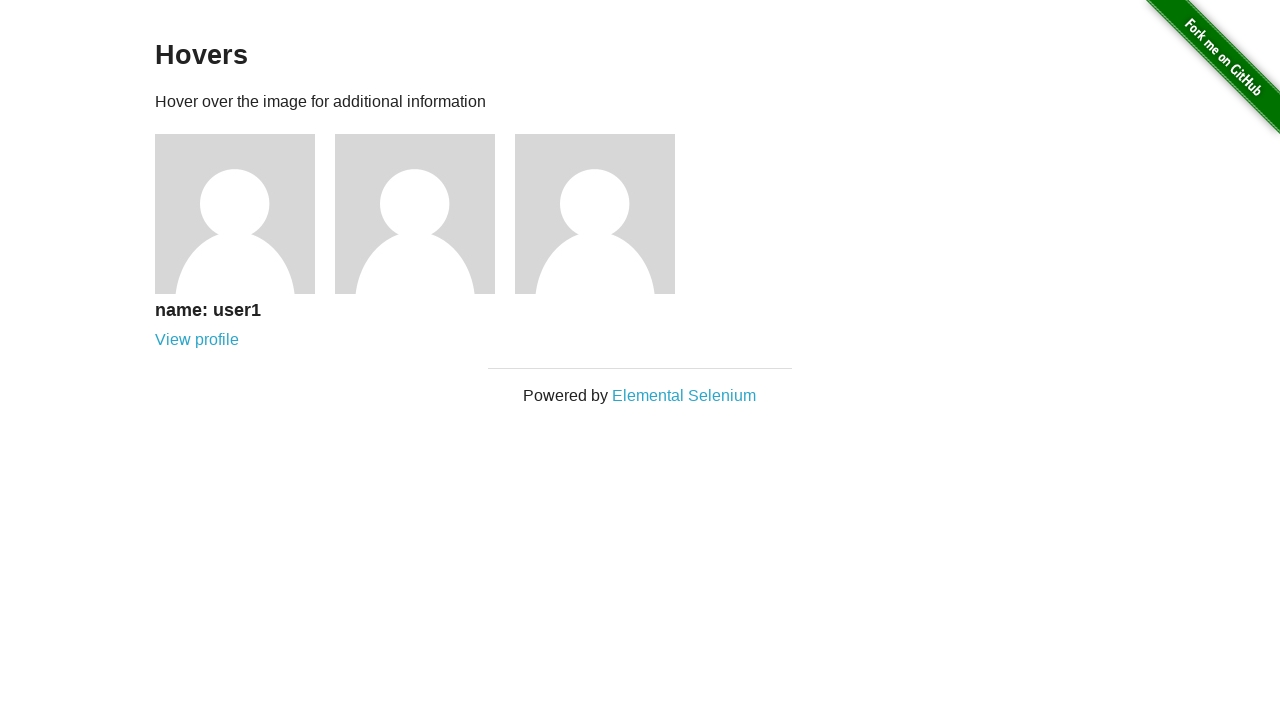

Hovered over a figure element at (425, 214) on .figure >> nth=1
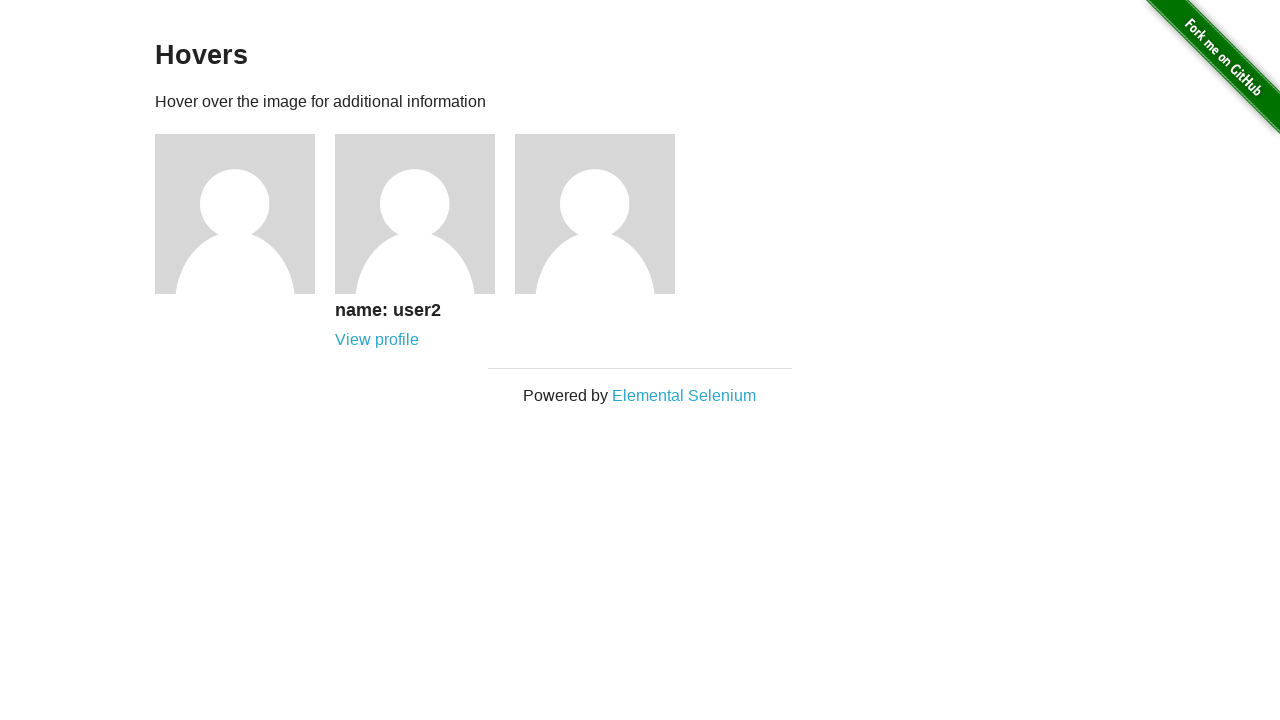

Waited 500ms for hover effect animation to complete
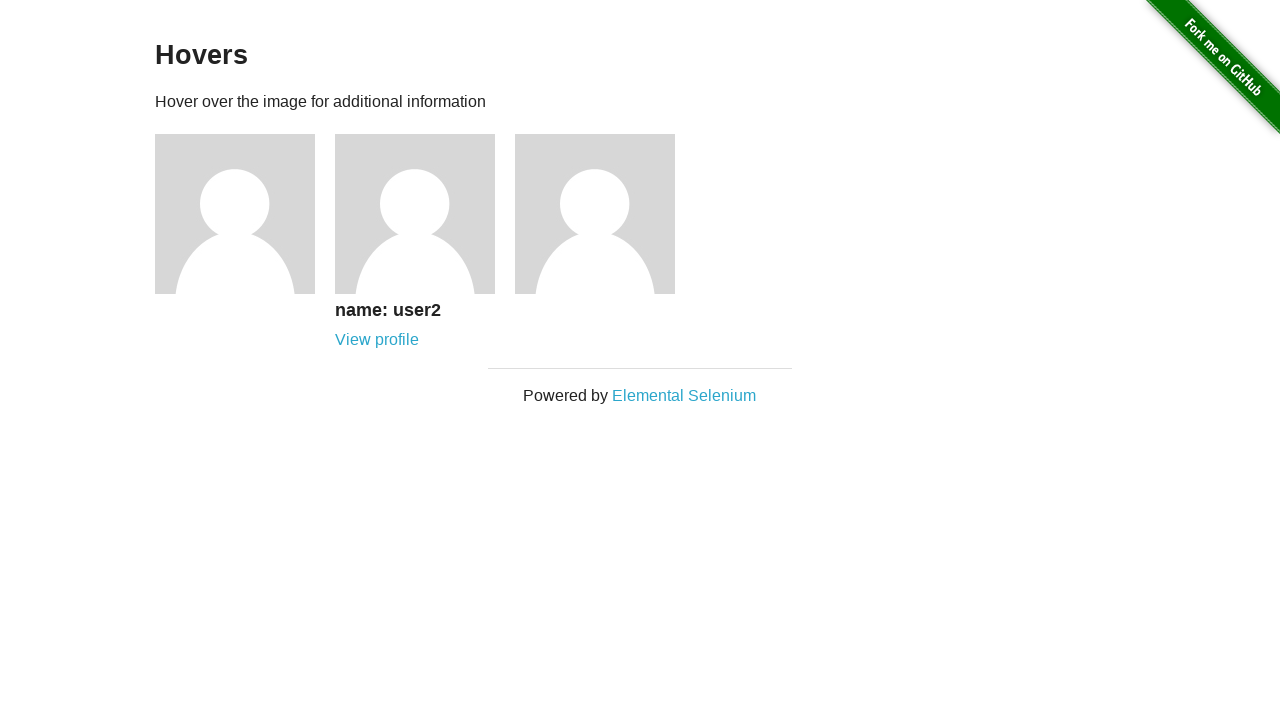

Verified that user information (h5 element) became visible on hover
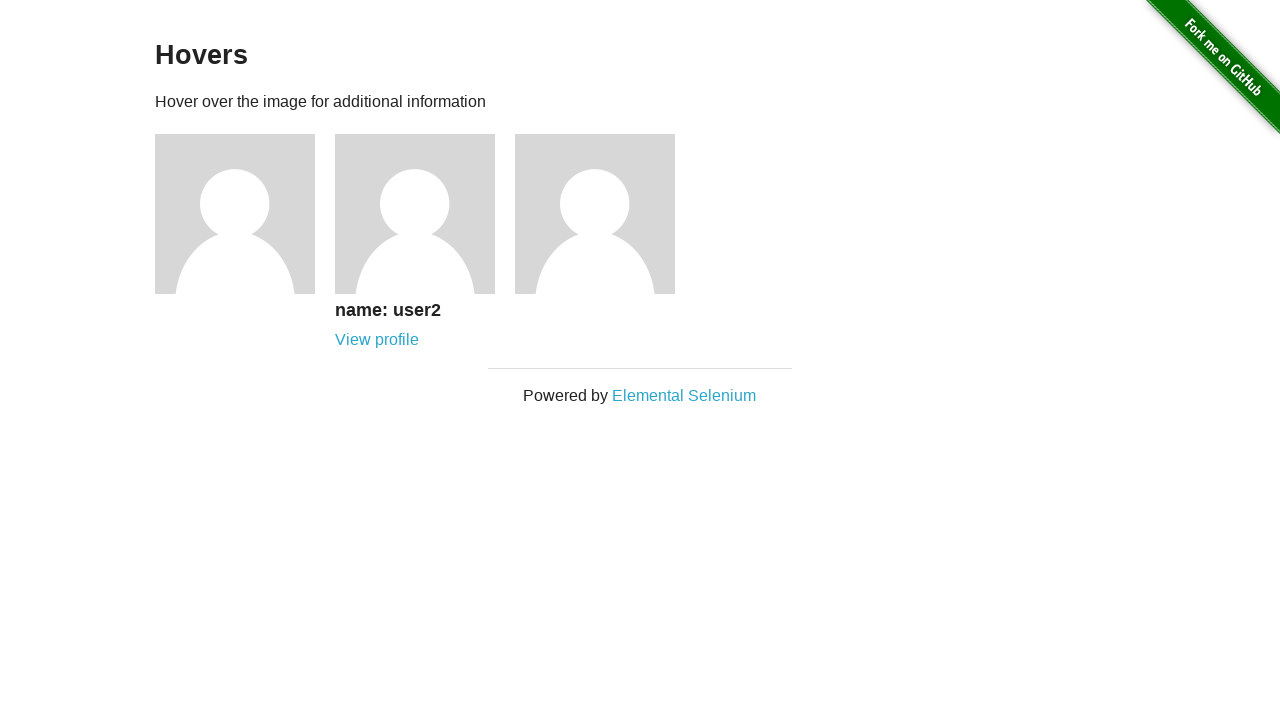

Hovered over a figure element at (605, 214) on .figure >> nth=2
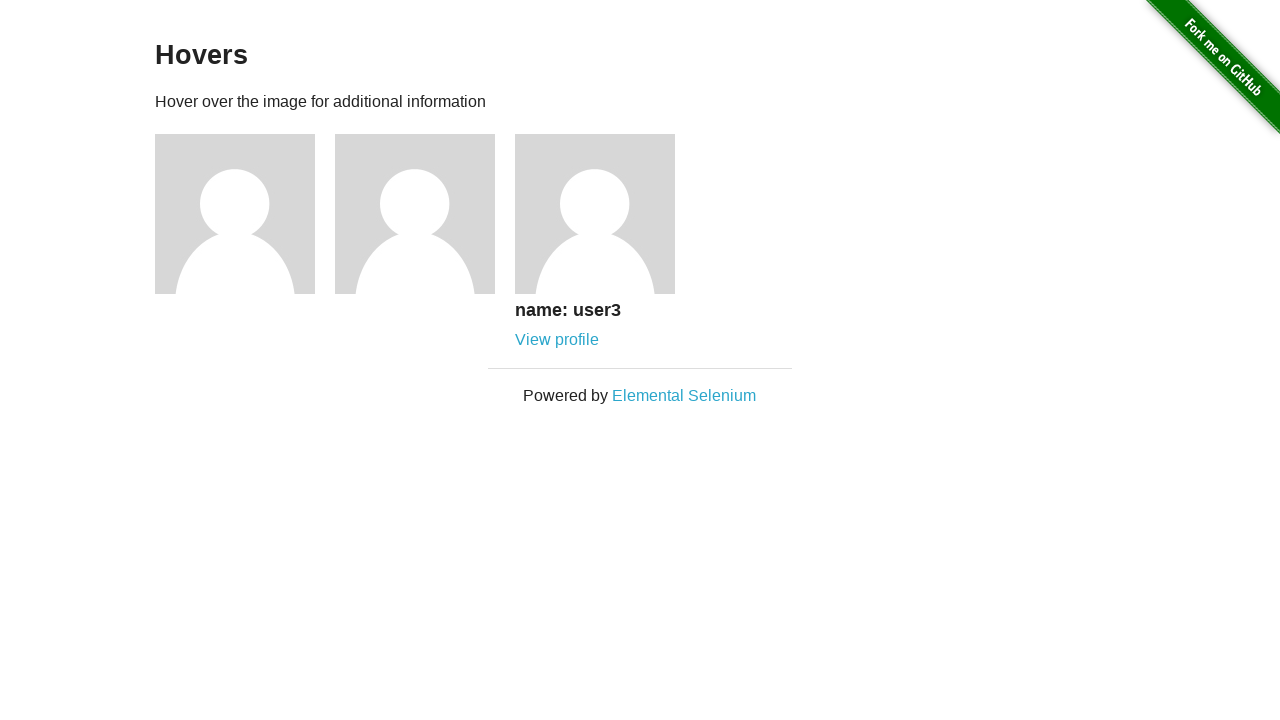

Waited 500ms for hover effect animation to complete
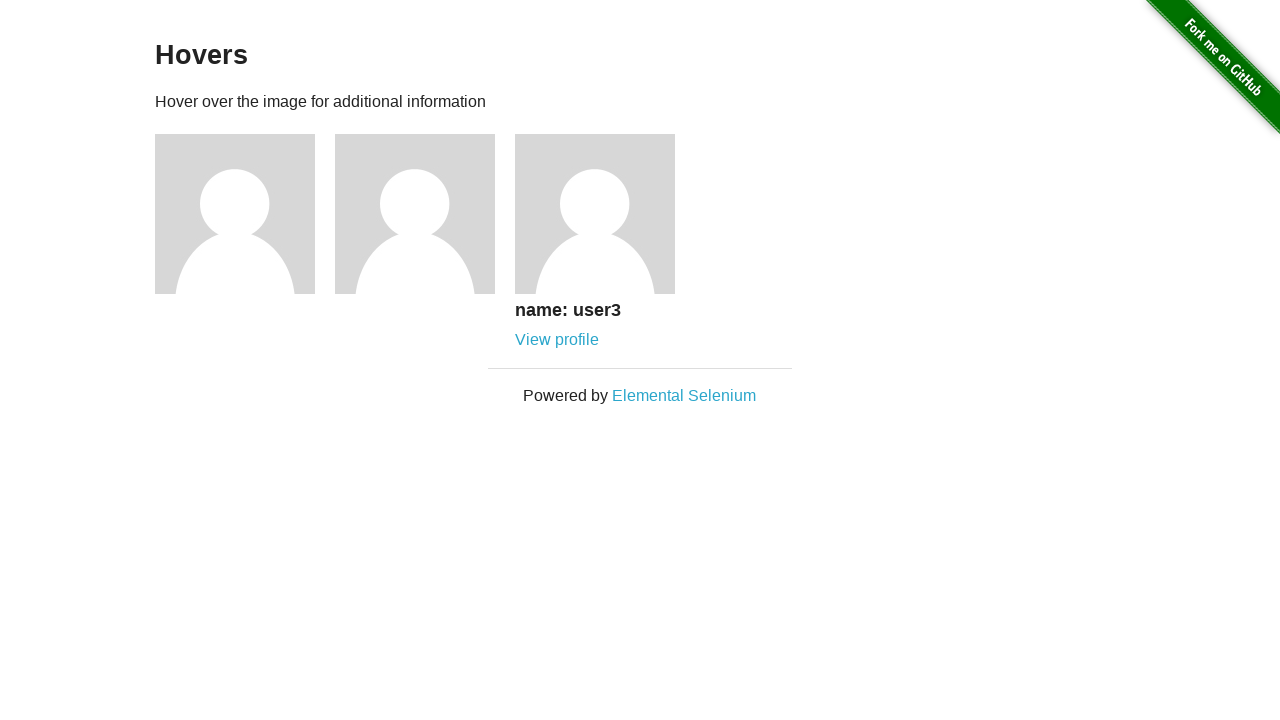

Verified that user information (h5 element) became visible on hover
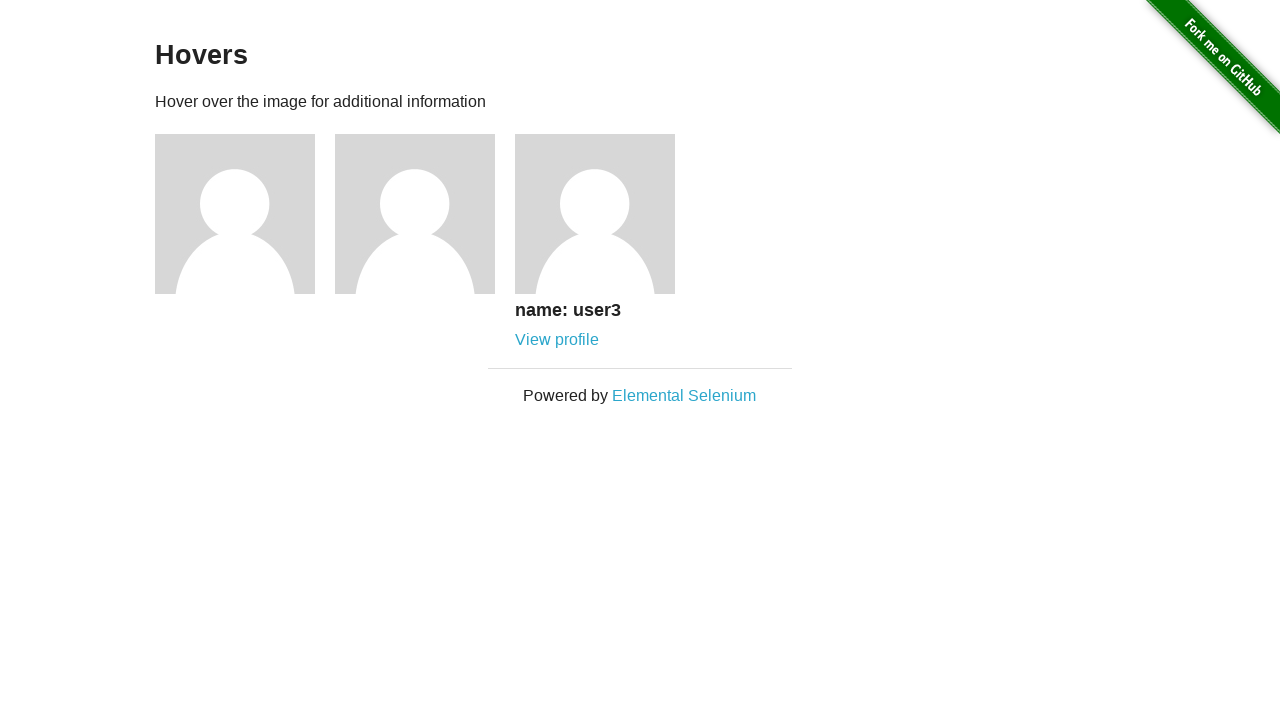

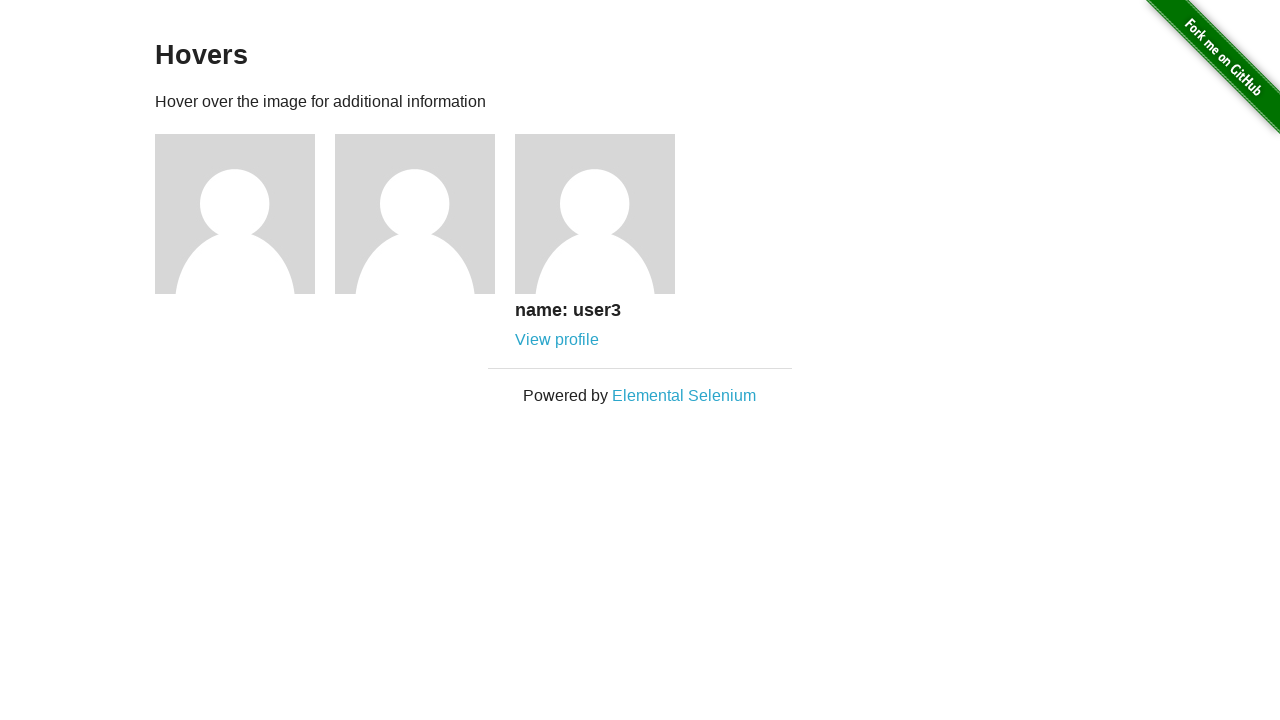